Tests adding a new person to the list by clicking the Add Person button, filling in name and job fields, and verifying the list size increases.

Starting URL: https://acctabootcamp.github.io/site/tasks/list_of_people_with_jobs.html

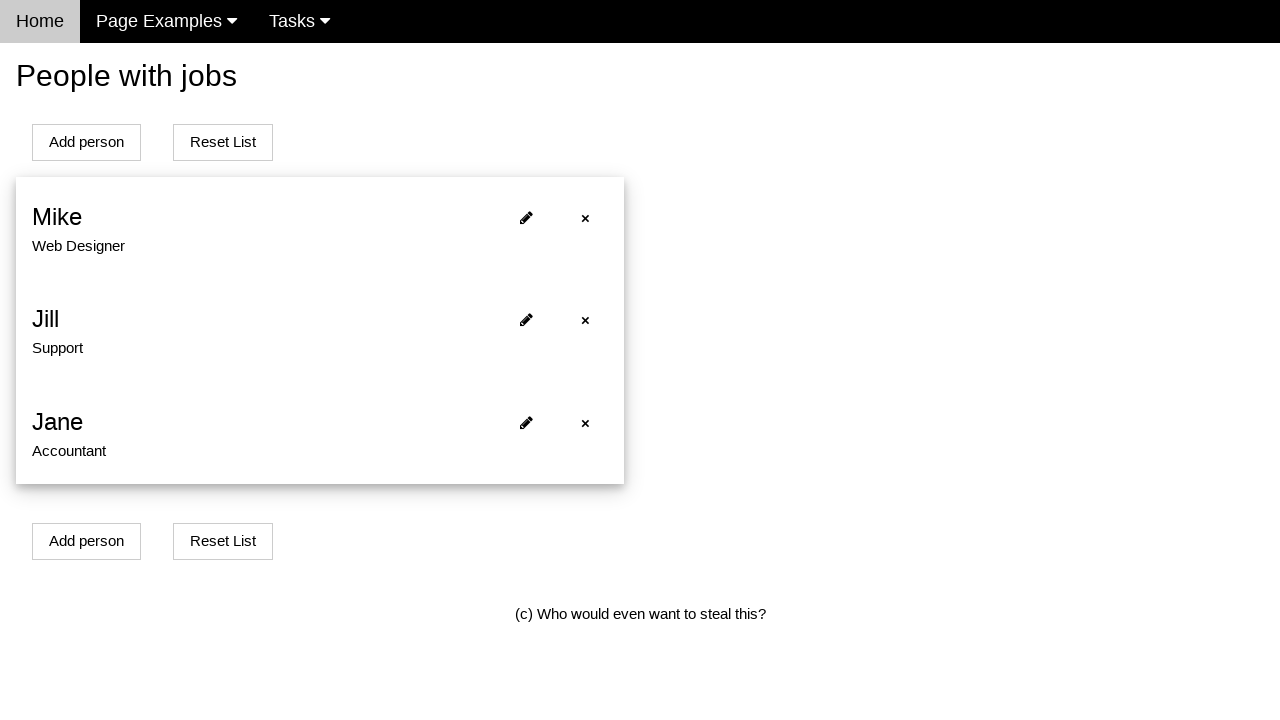

Clicked Add Person button at (86, 142) on #addPersonBtn
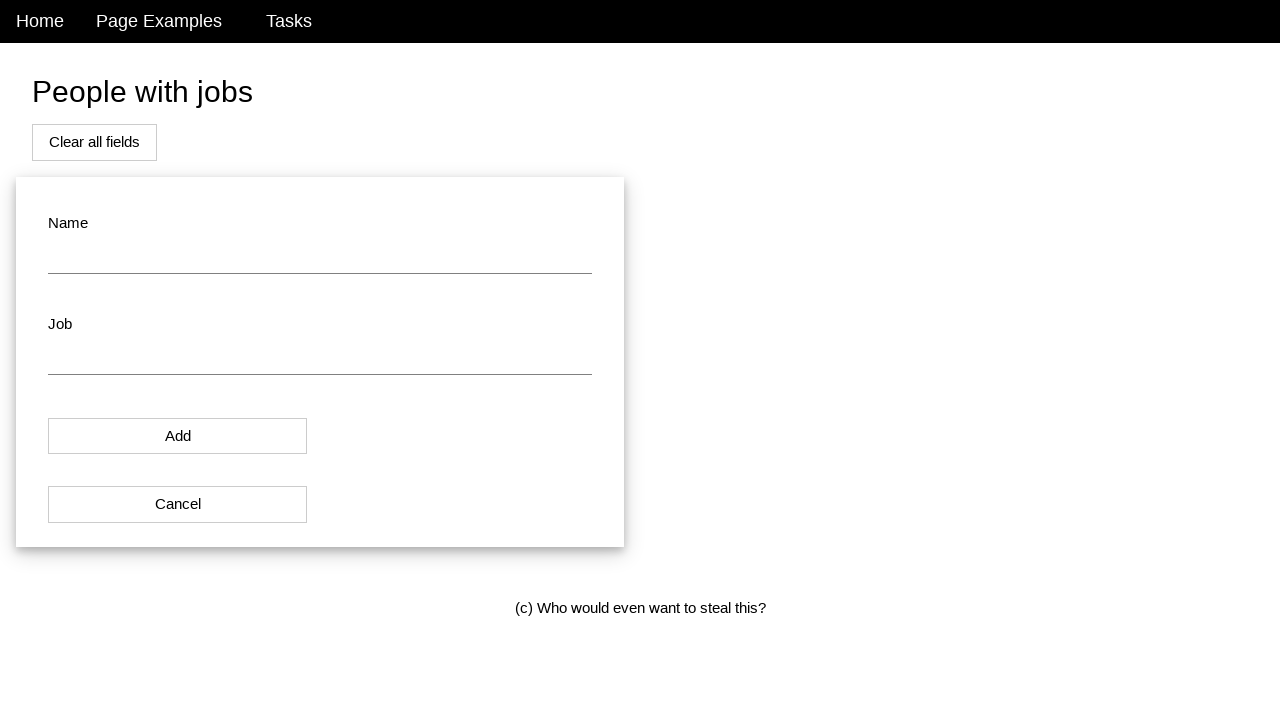

Filled name field with 'John Smith' on #name
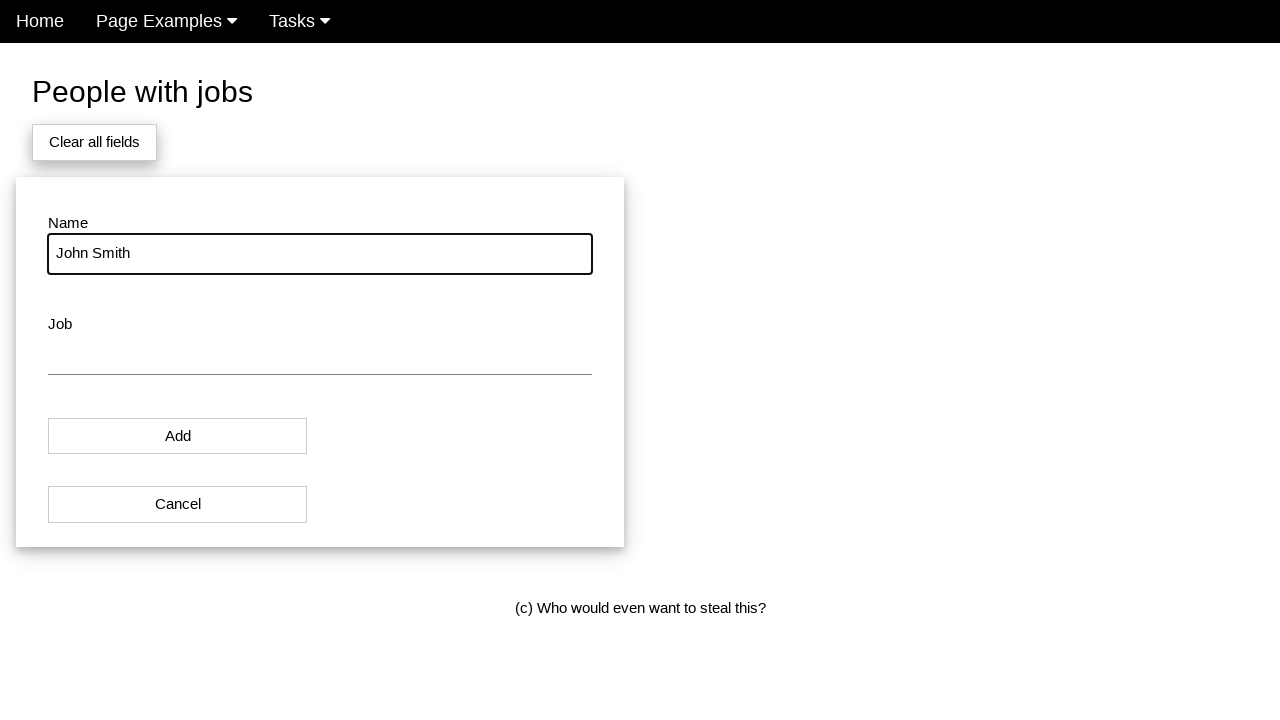

Filled job field with 'Software Engineer' on #job
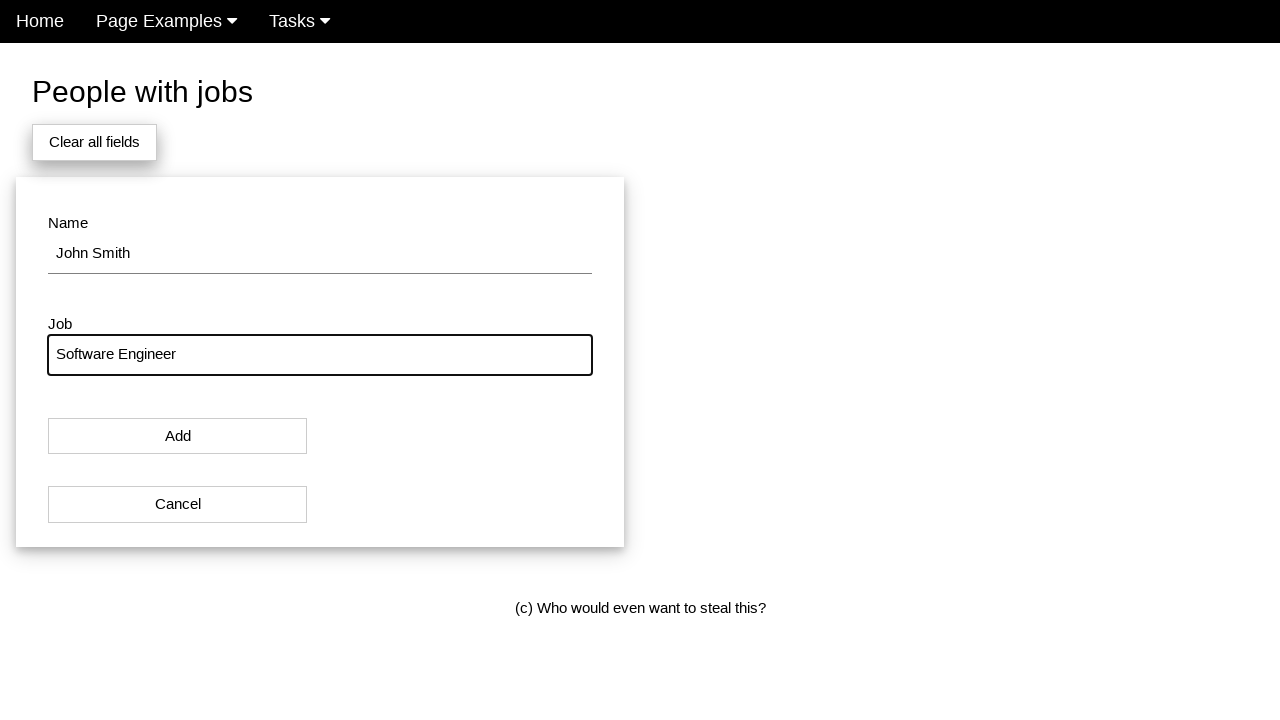

Clicked Add button in modal to confirm new person at (178, 436) on #modal_button
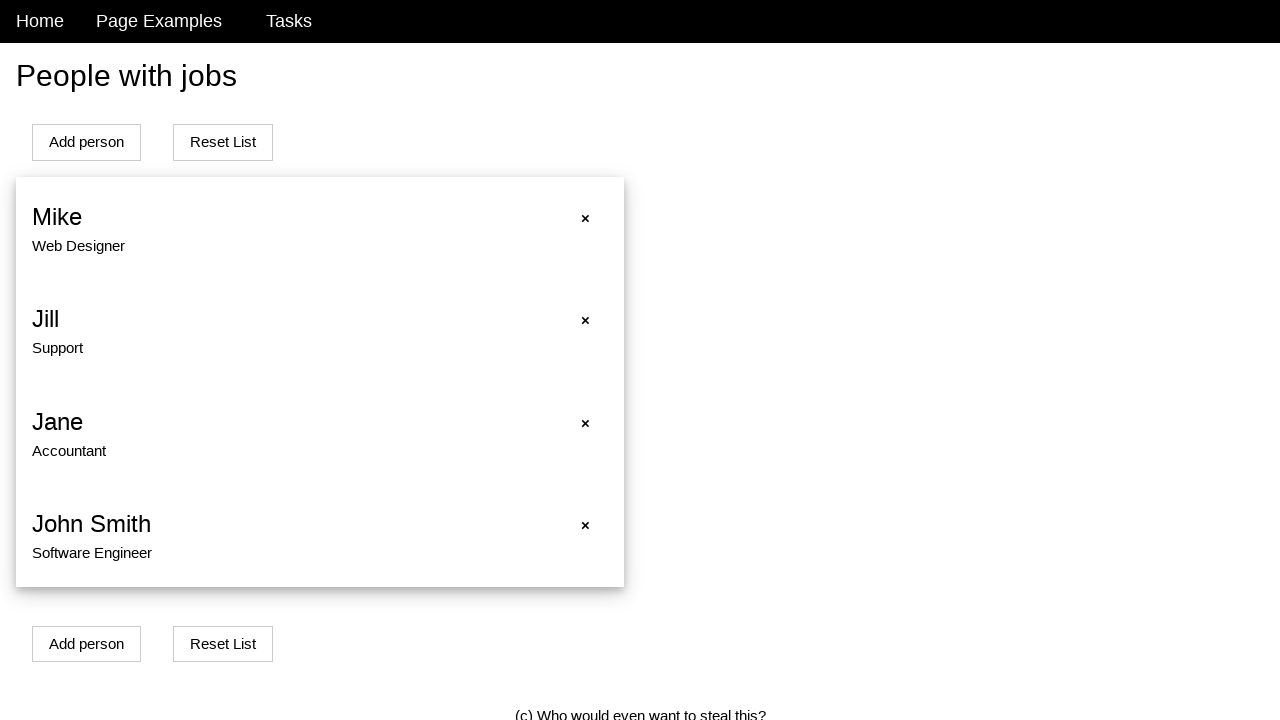

Verified list of people loaded with new entry
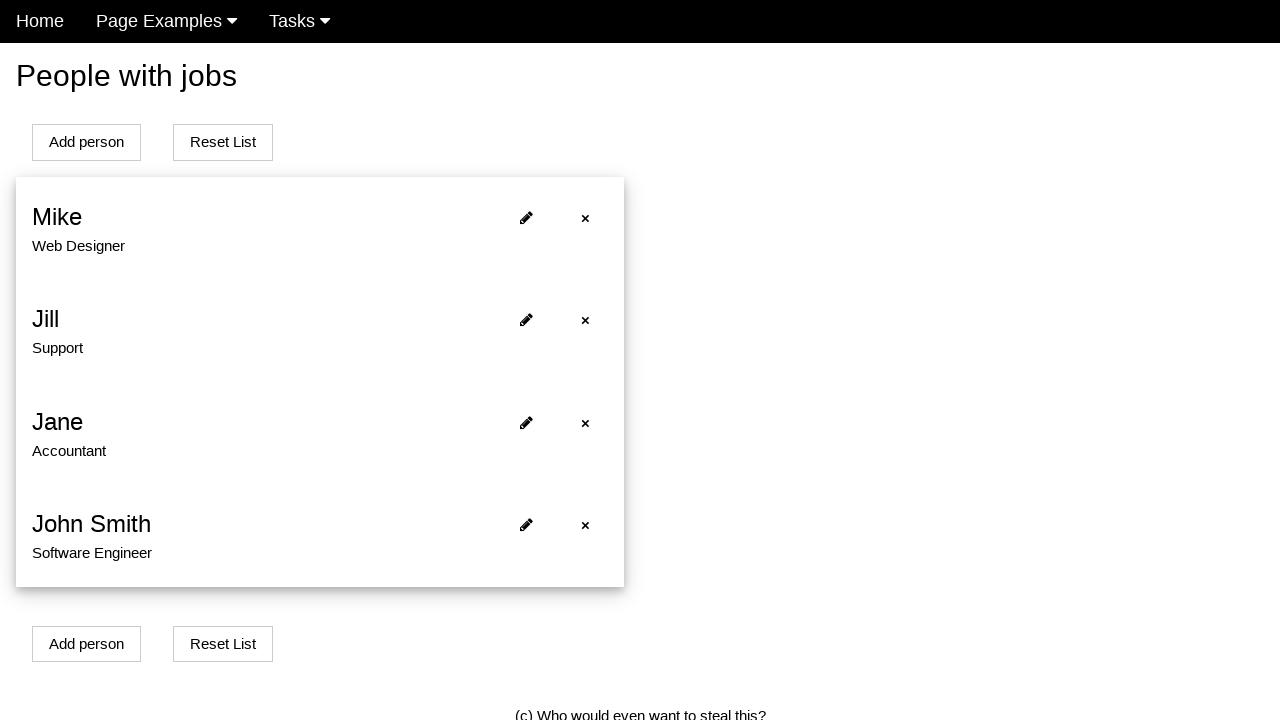

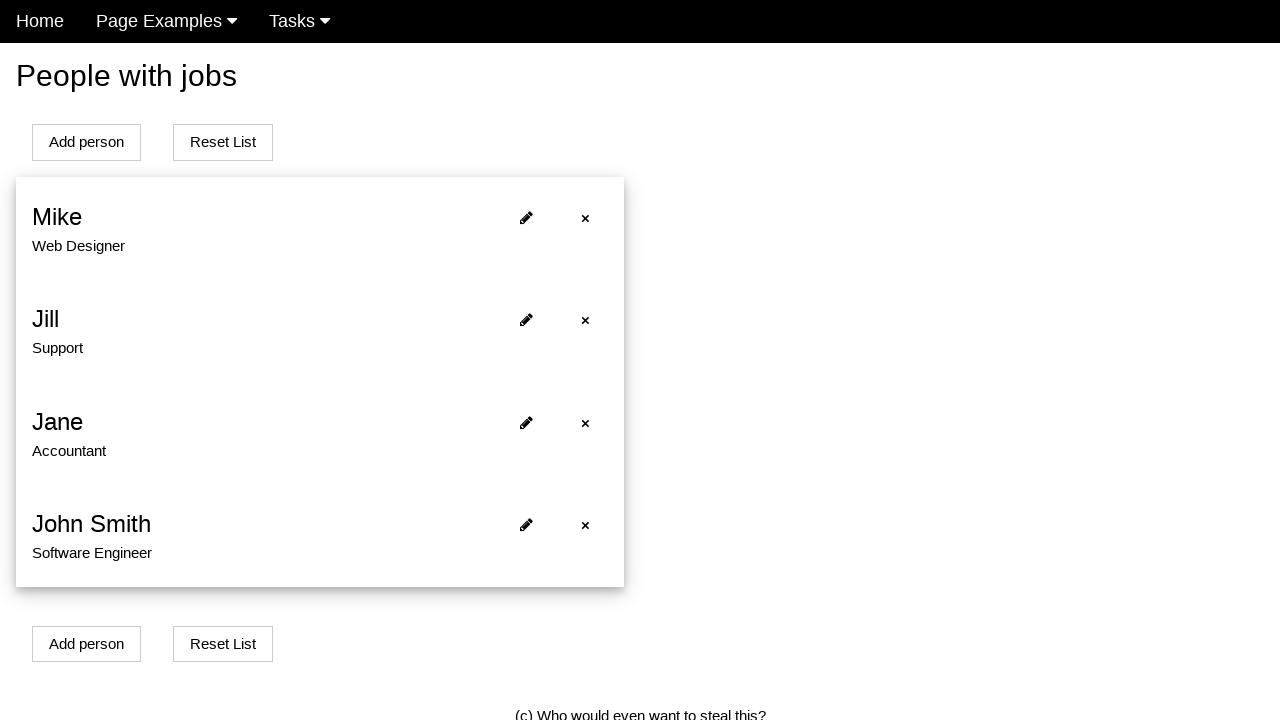